Tests adding a todo item to a sample todo application by entering text in the input field and pressing Enter, then verifying the todo was added

Starting URL: https://lambdatest.github.io/sample-todo-app/

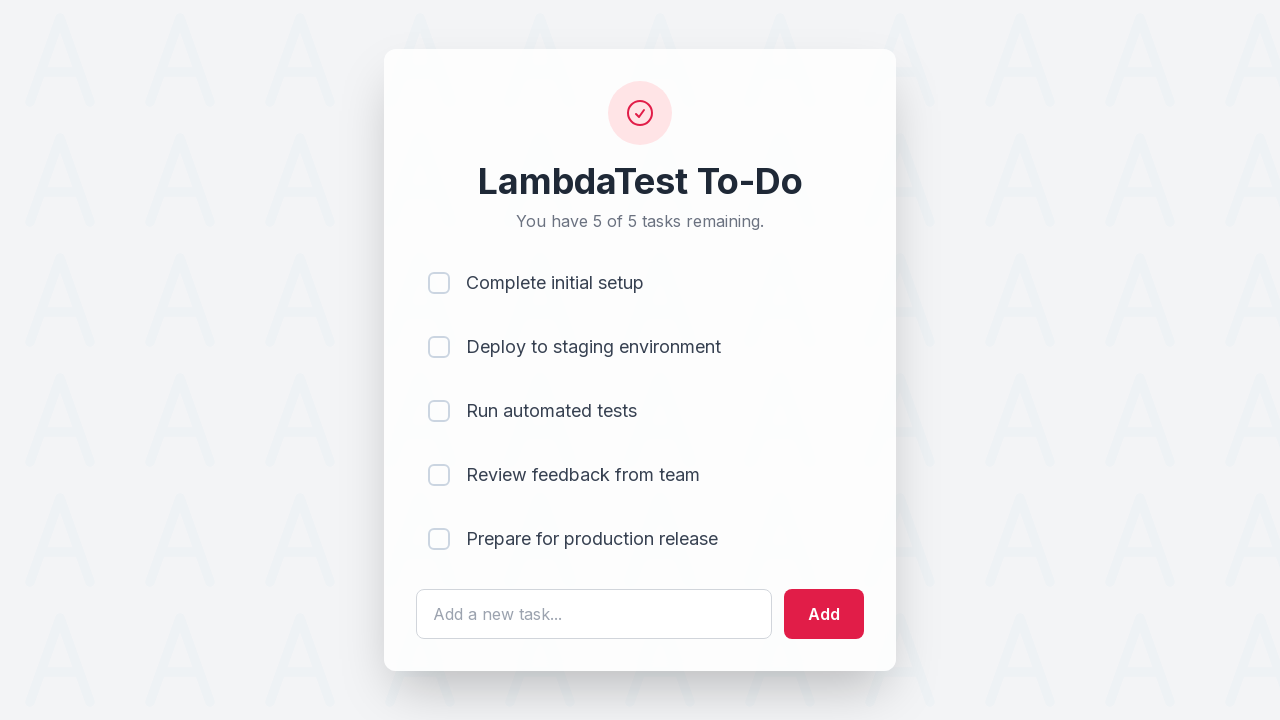

Filled todo input field with 'Review test results' on #sampletodotext
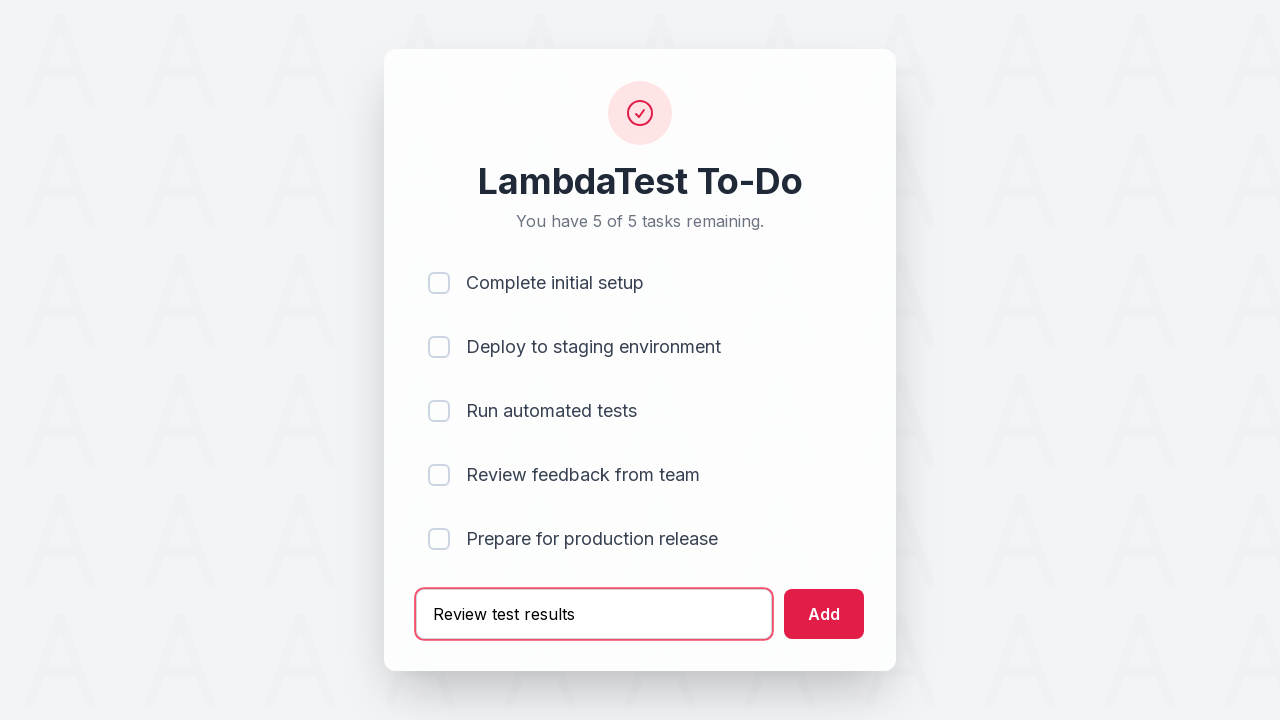

Pressed Enter to submit the todo item on #sampletodotext
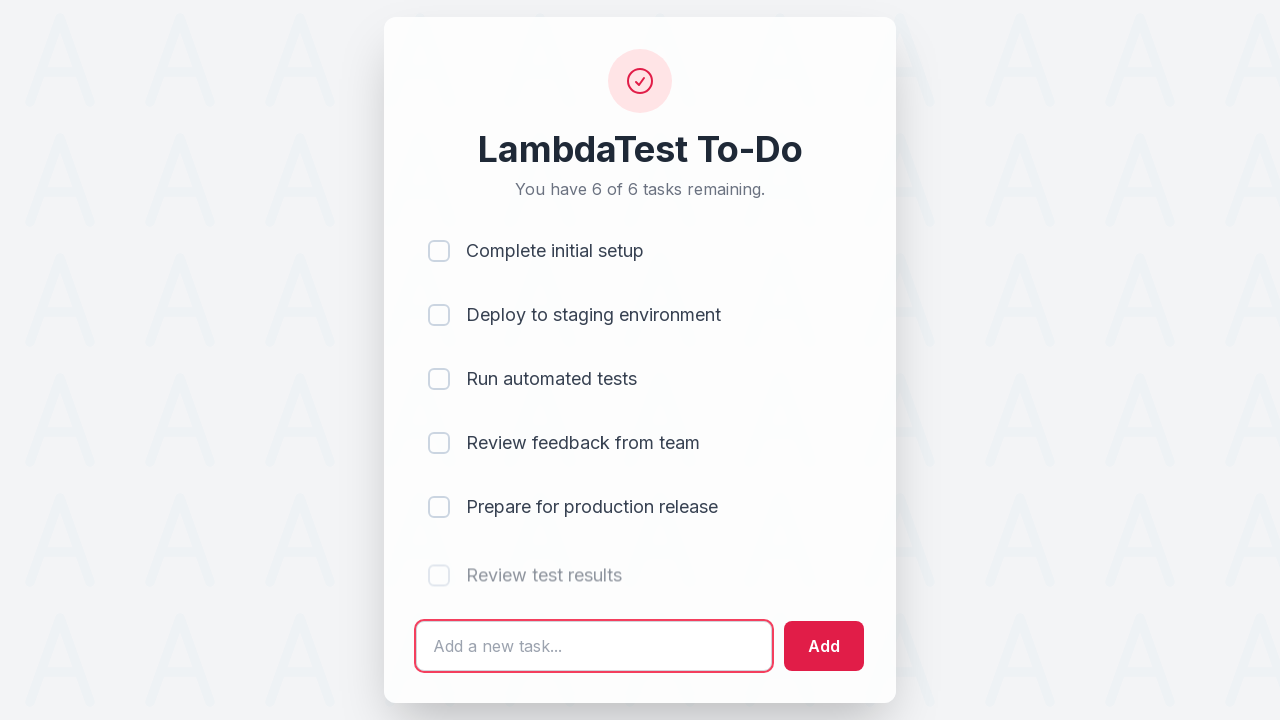

Verified todo item appeared in the list
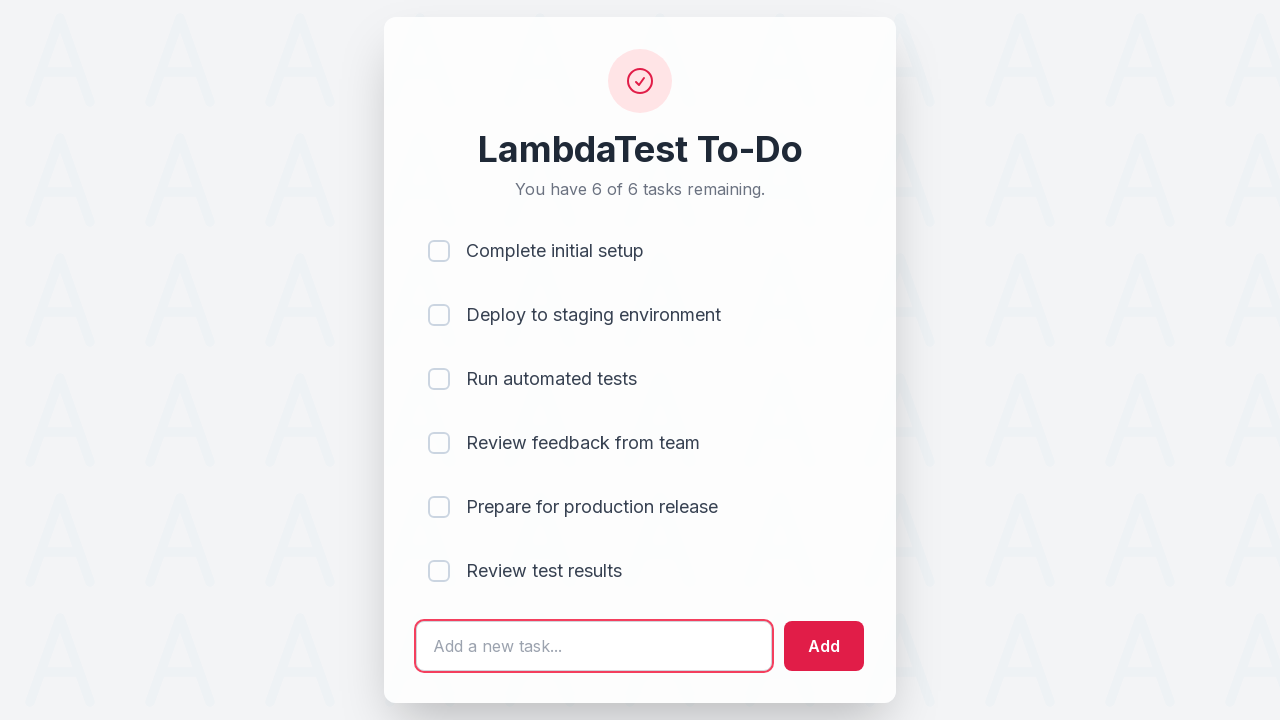

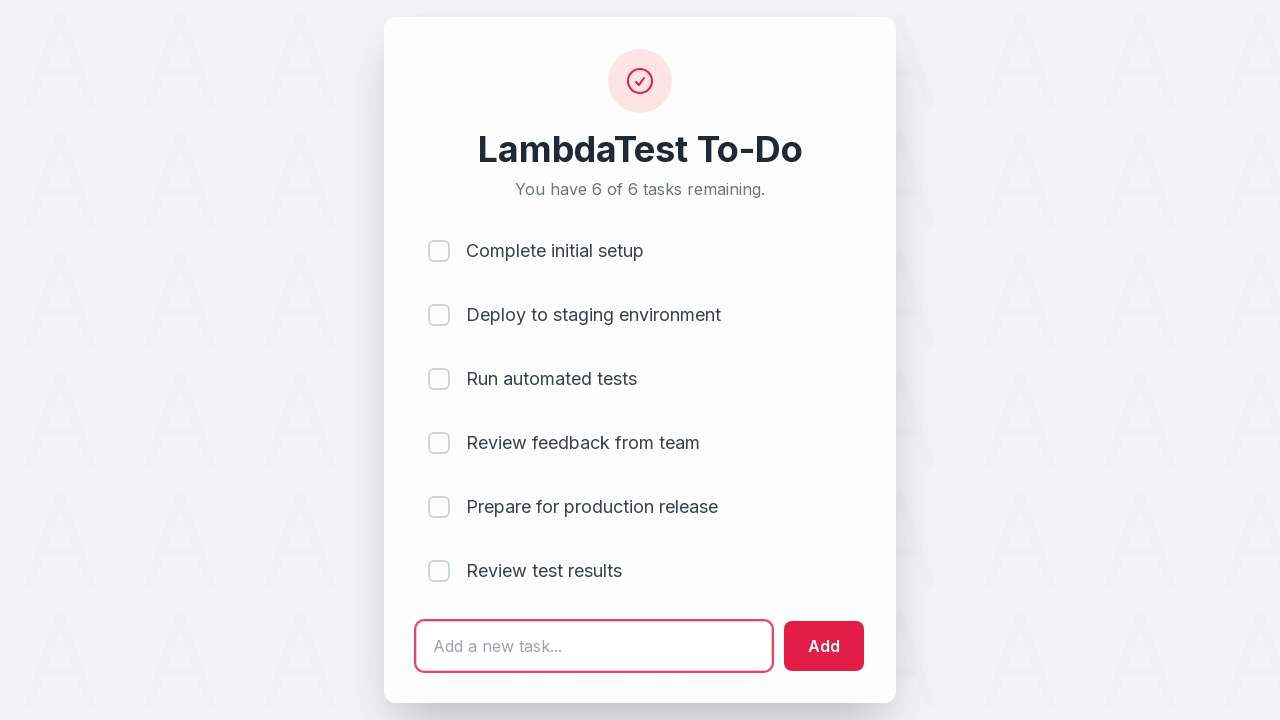